Tests drag and drop functionality on jQuery UI demo page by switching to an iframe and dragging an element to a drop target

Starting URL: https://jqueryui.com/droppable/

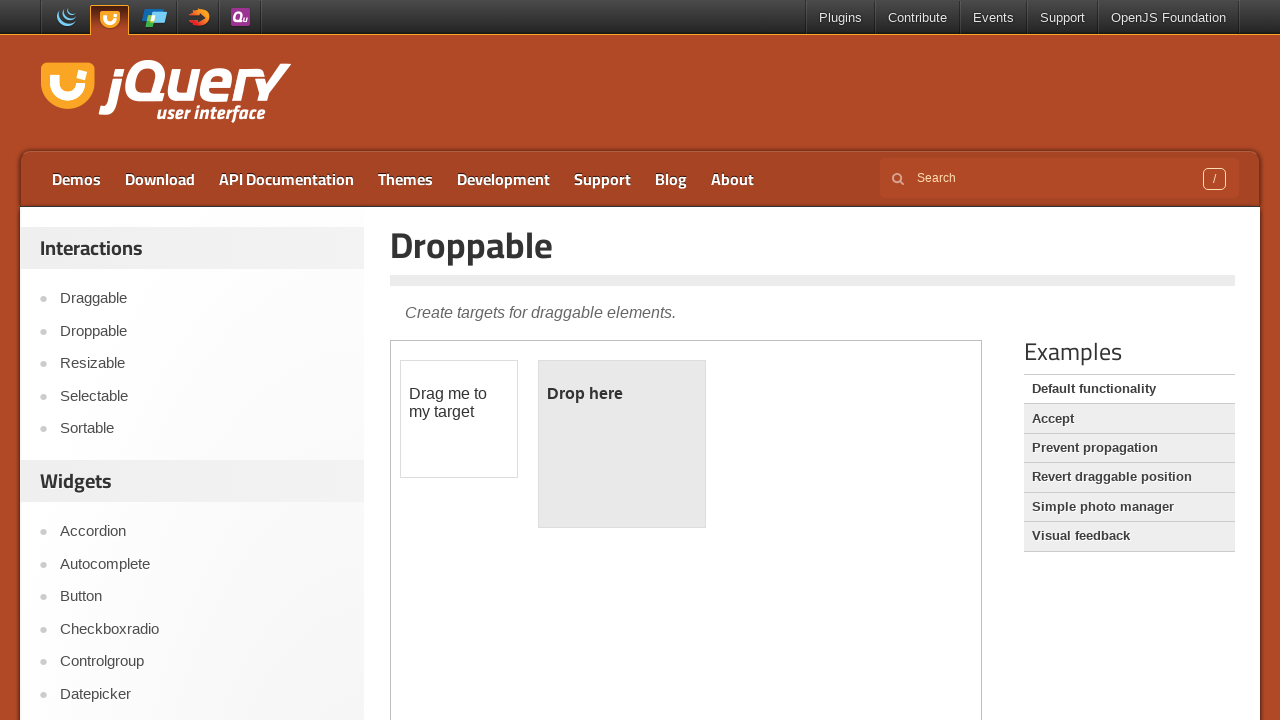

Located iframe containing drag and drop demo
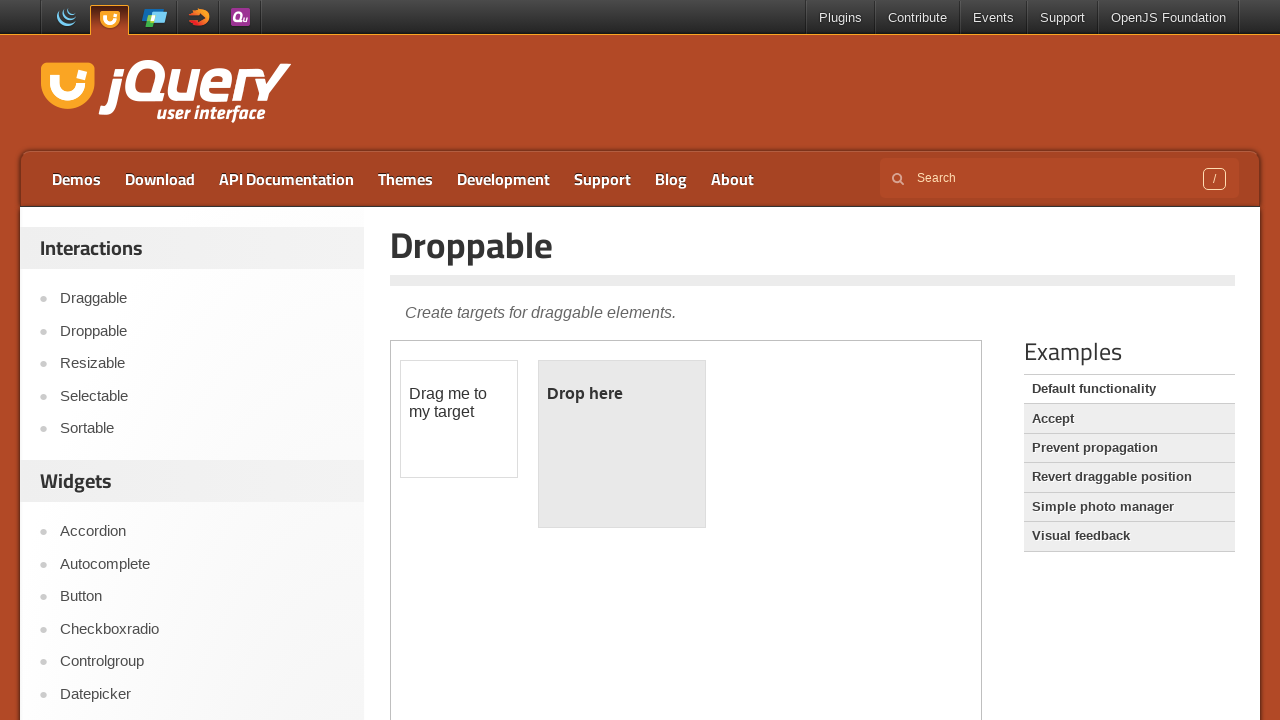

Located draggable element within iframe
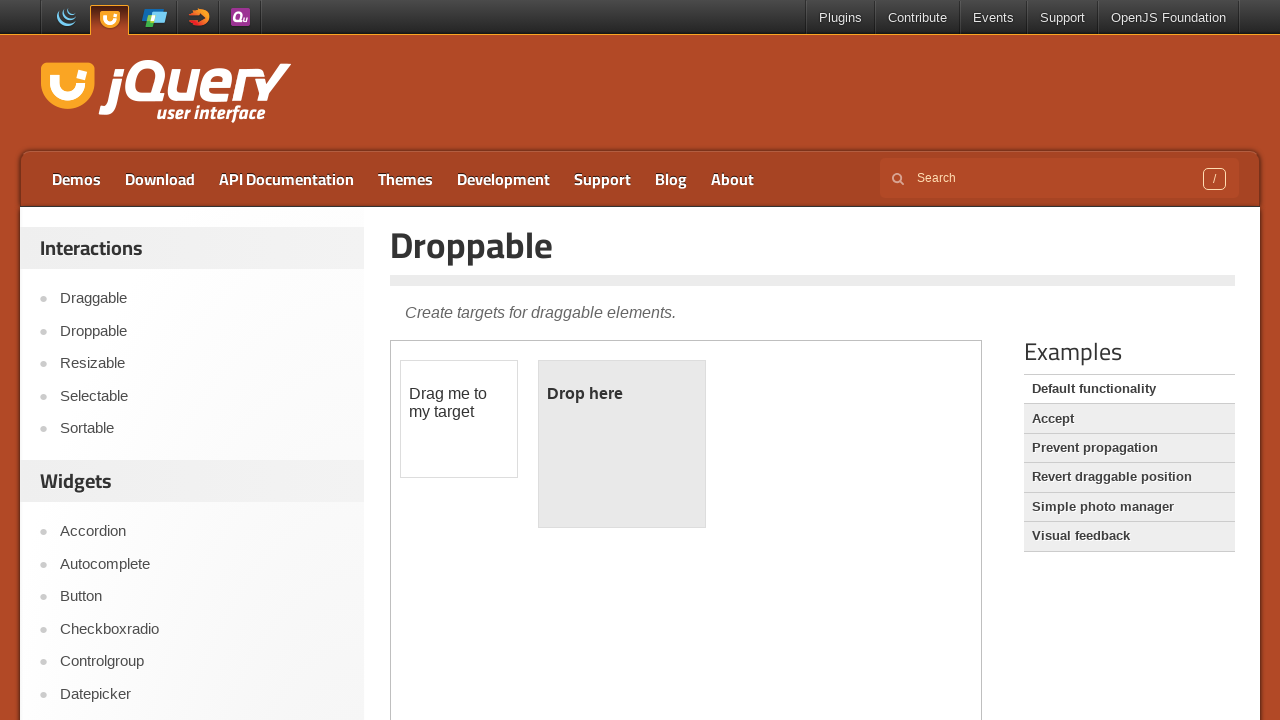

Located droppable target element within iframe
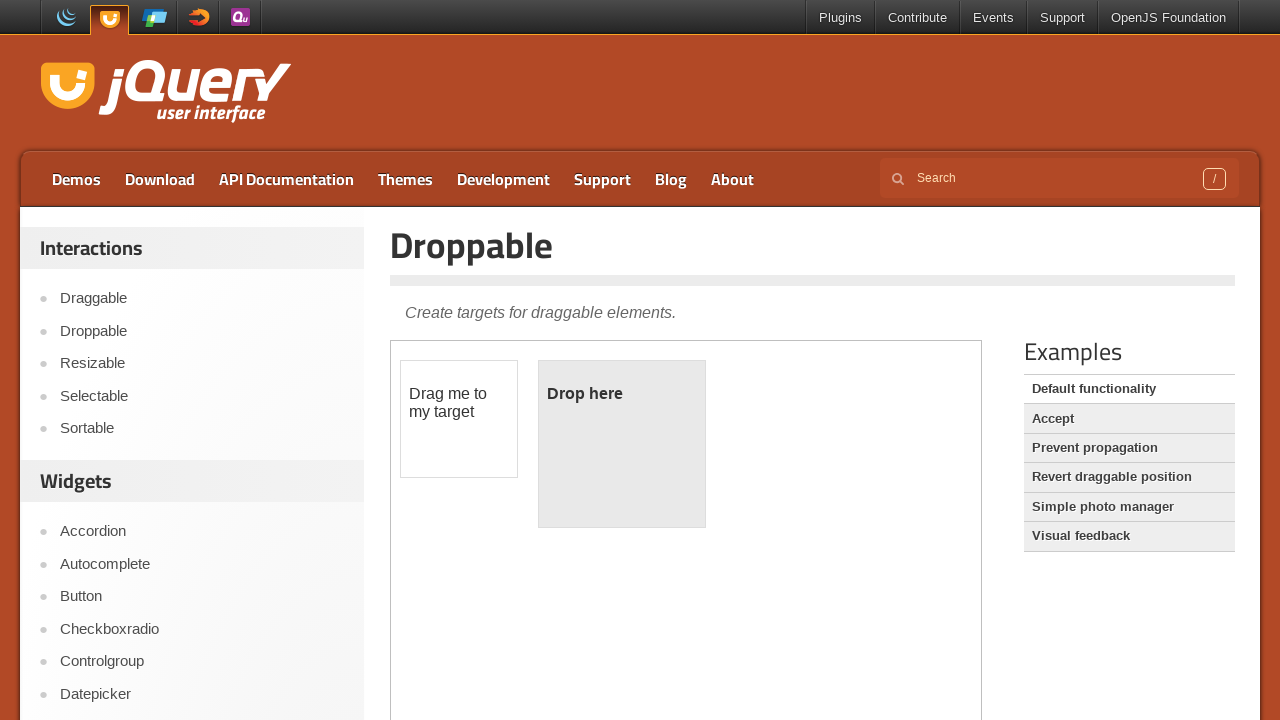

Dragged draggable element to droppable target at (622, 444)
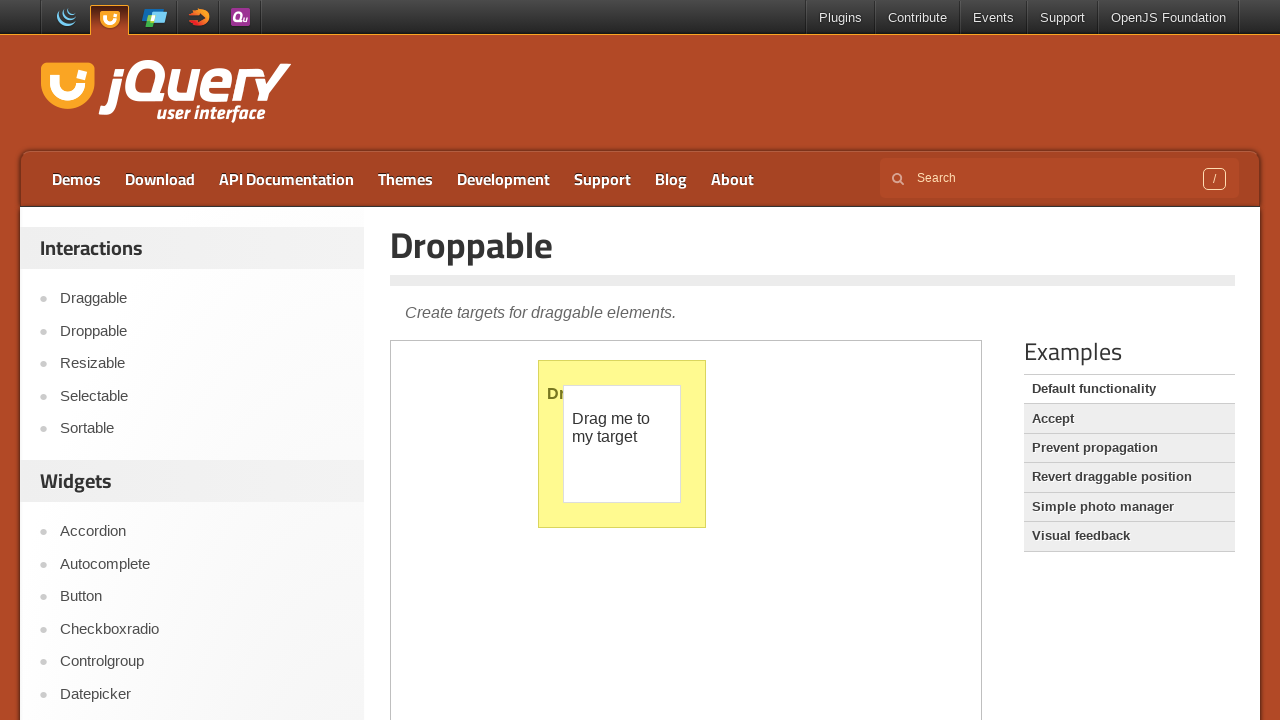

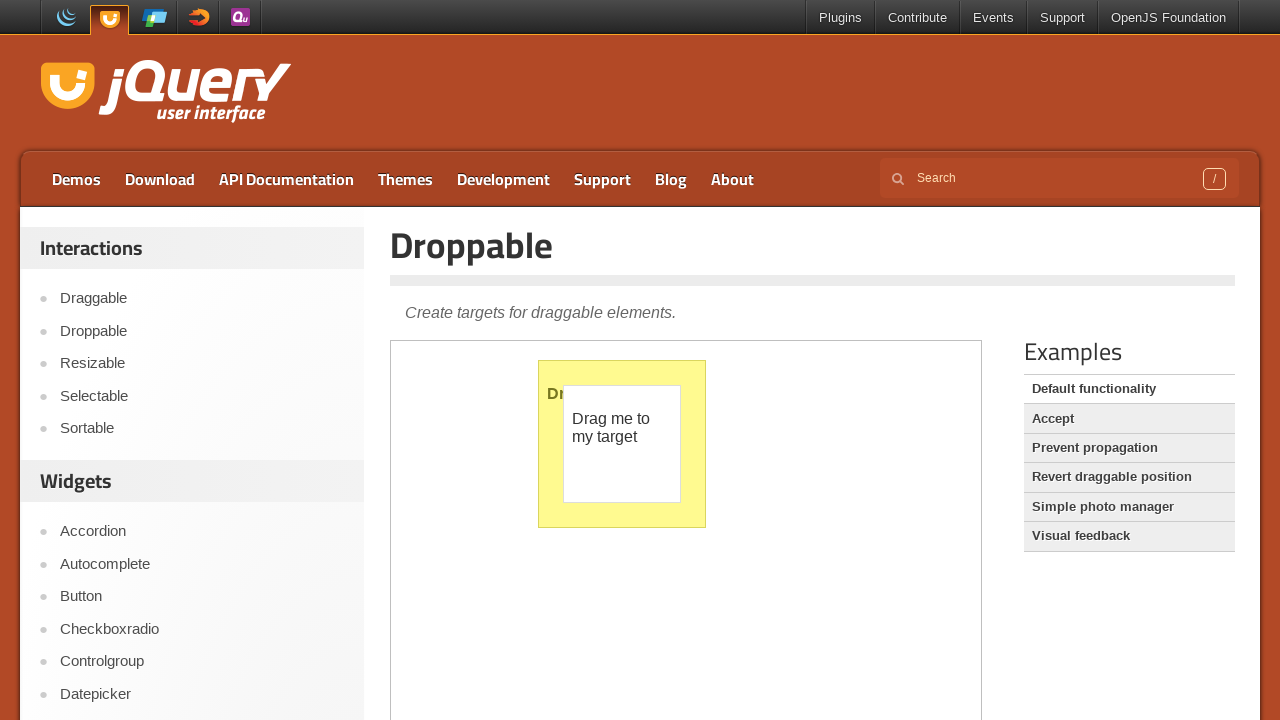